Tests mouse hover action on the About Us menu item on Mount Sinai website

Starting URL: https://www.mountsinai.org/

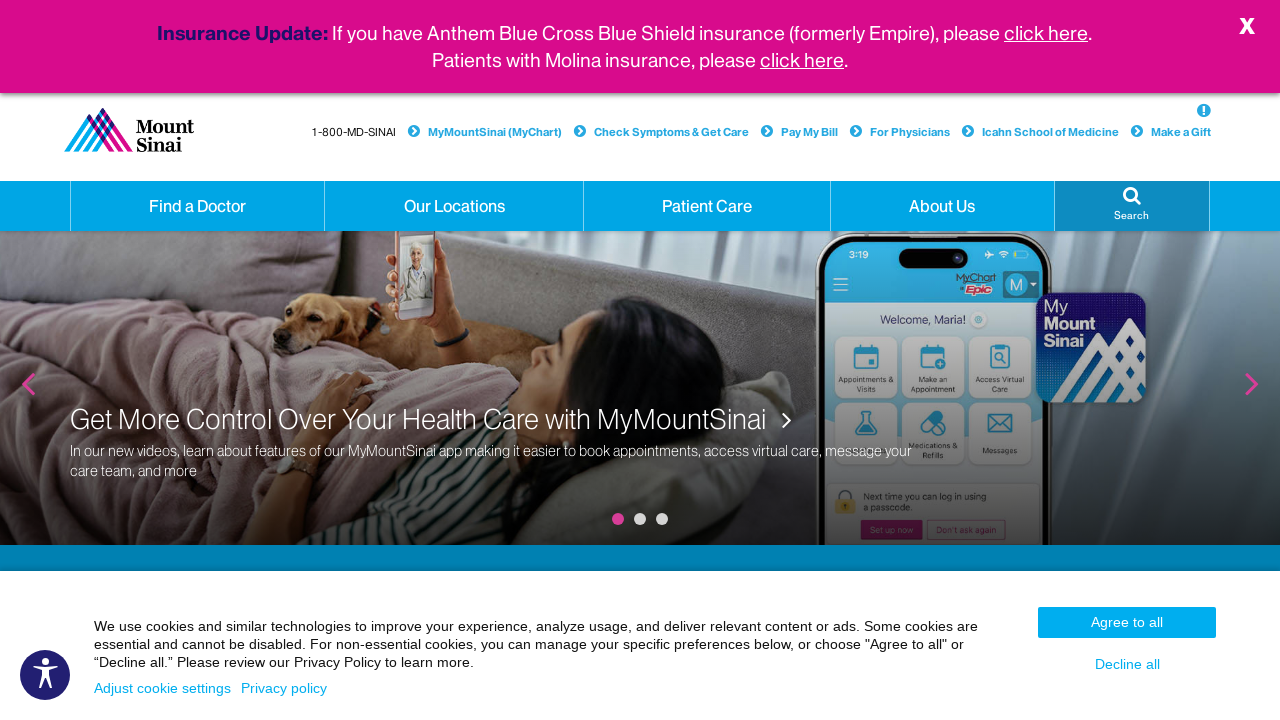

Hovered over About Us menu item at (942, 206) on a.hidden-xs.dropdown >> internal:has-text="About Us"i
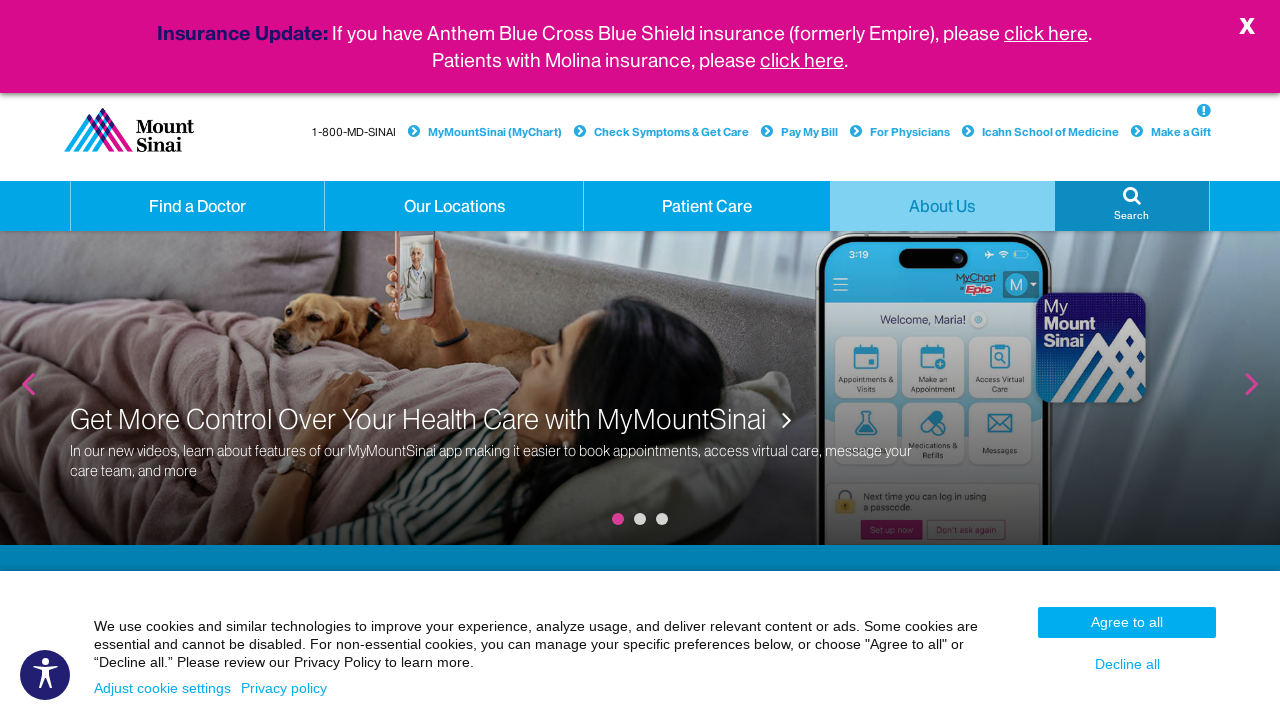

Waited 2000ms for dropdown menu to appear
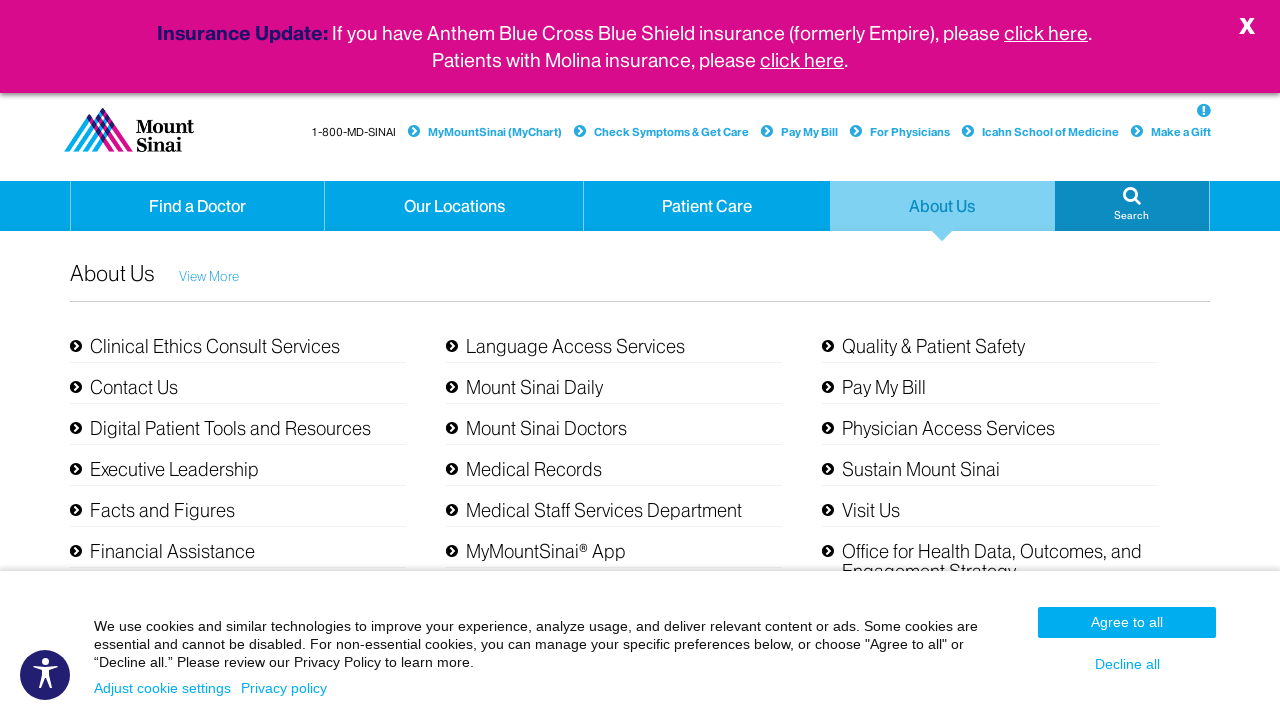

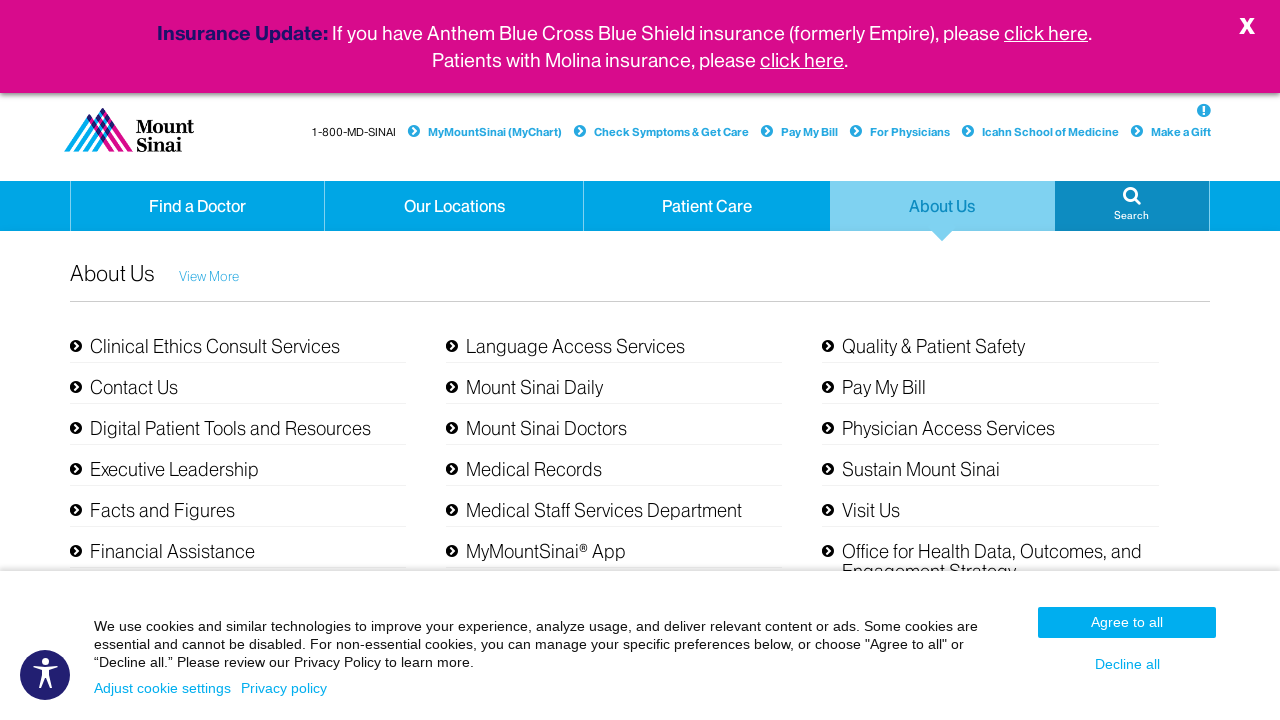